Tests that a book cannot be added with empty title or author fields by verifying the submit button remains disabled when either field is empty.

Starting URL: https://tap-ht24-testverktyg.github.io/exam-template/

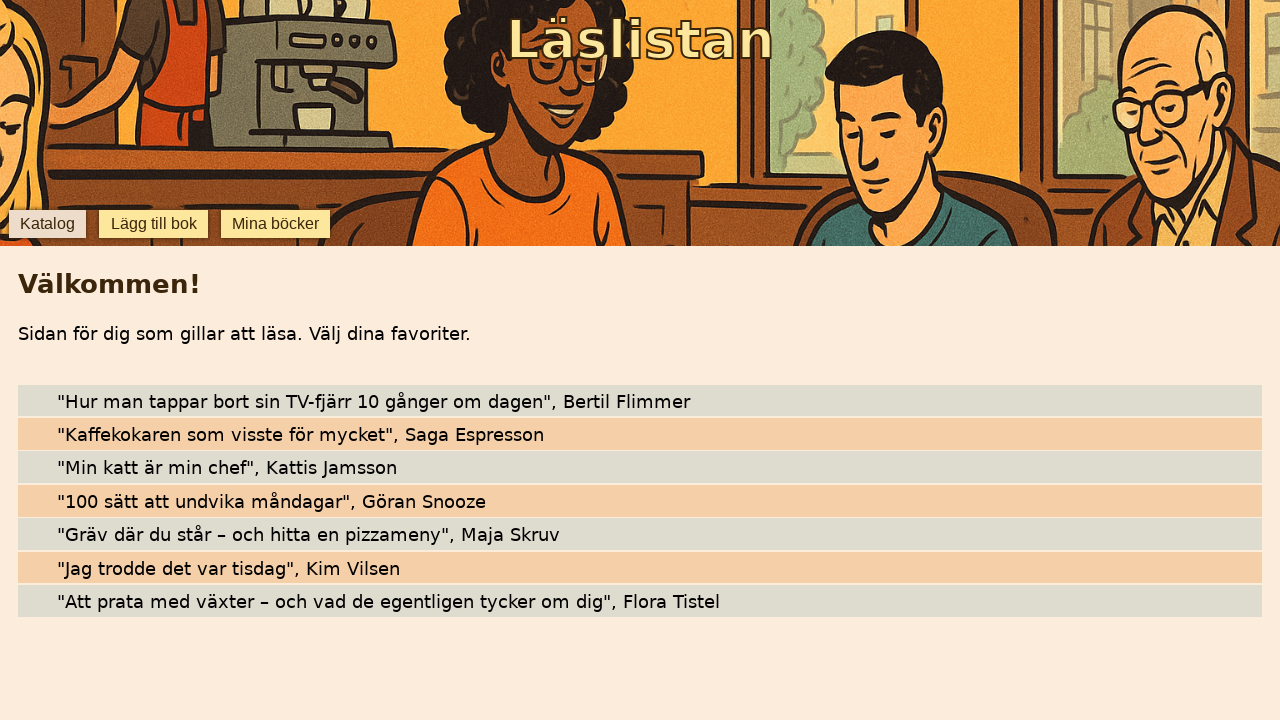

Clicked add book button to open add book form at (154, 224) on internal:testid=[data-testid="add-book"s]
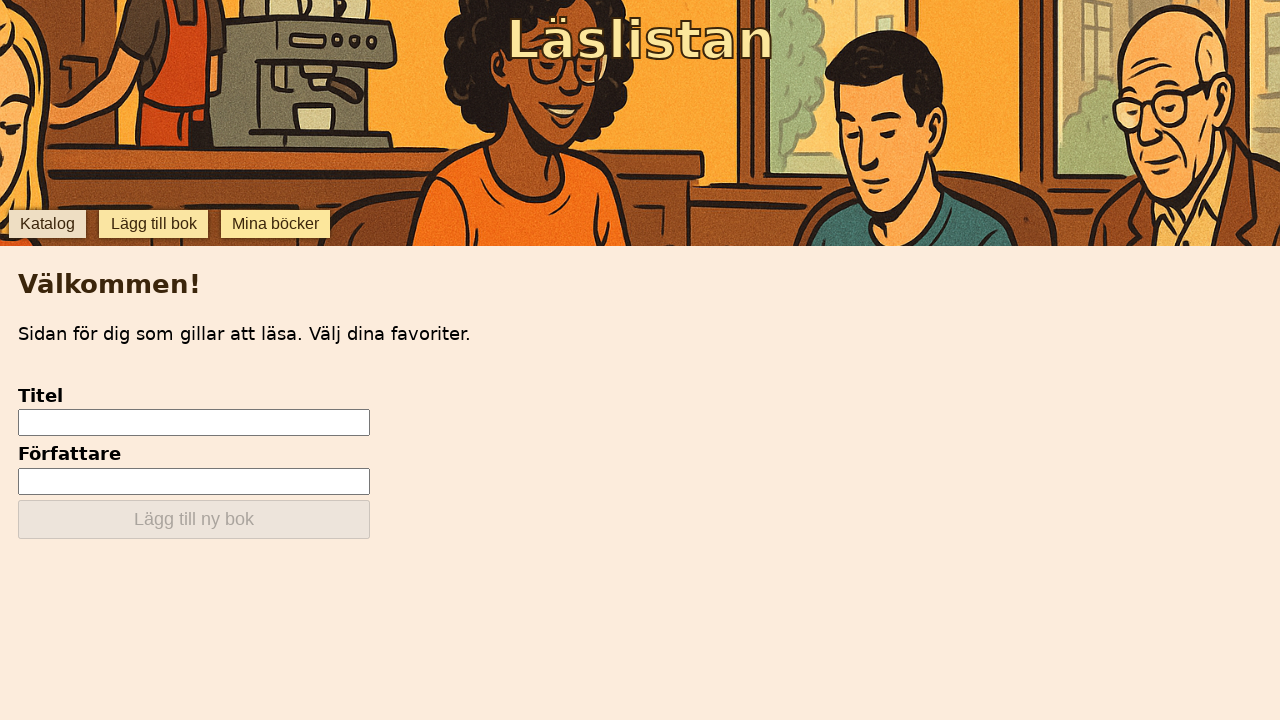

Clicked author input field at (194, 481) on internal:testid=[data-testid="add-input-author"s]
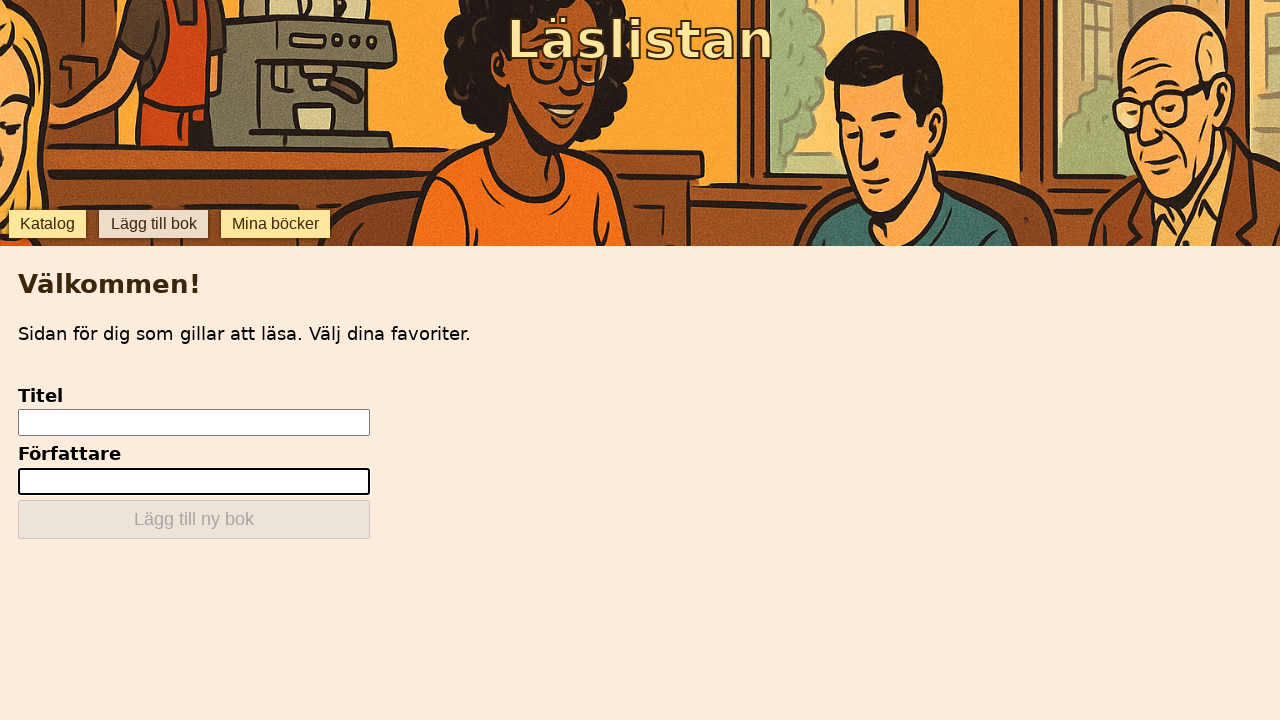

Filled author field with 'Mark Lawrence' on internal:testid=[data-testid="add-input-author"s]
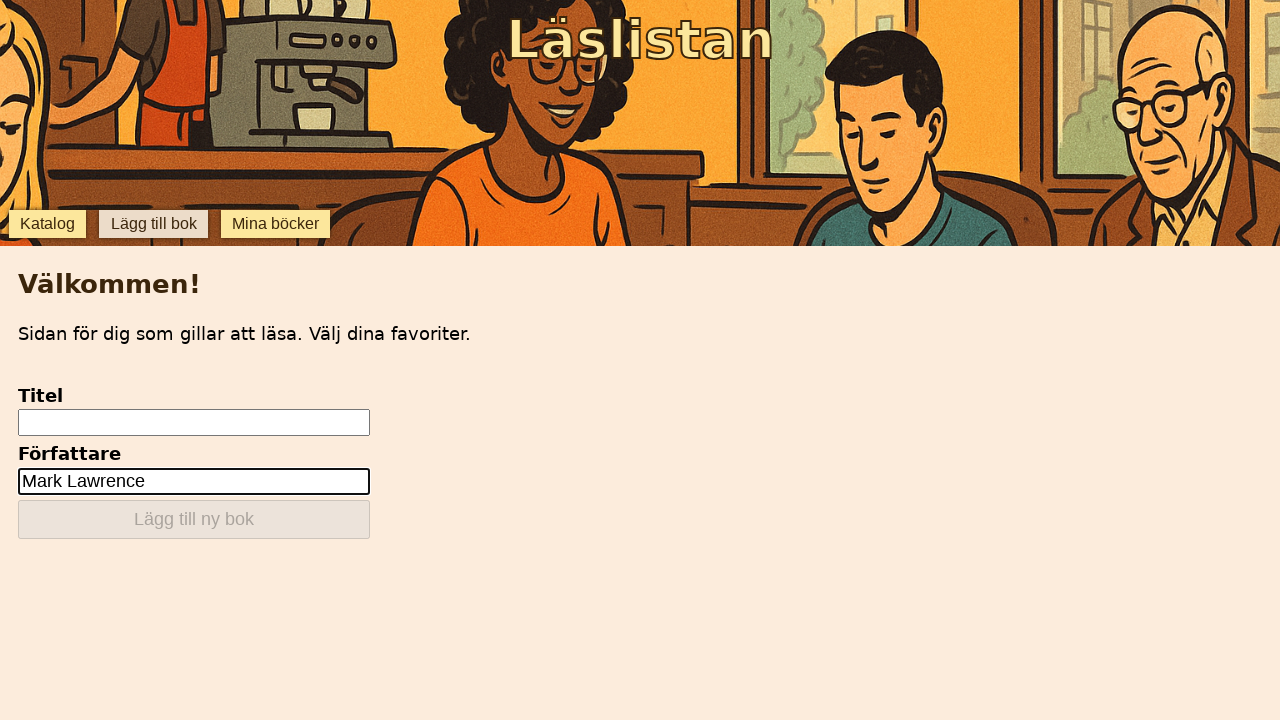

Clicked title input field at (194, 423) on internal:testid=[data-testid="add-input-title"s]
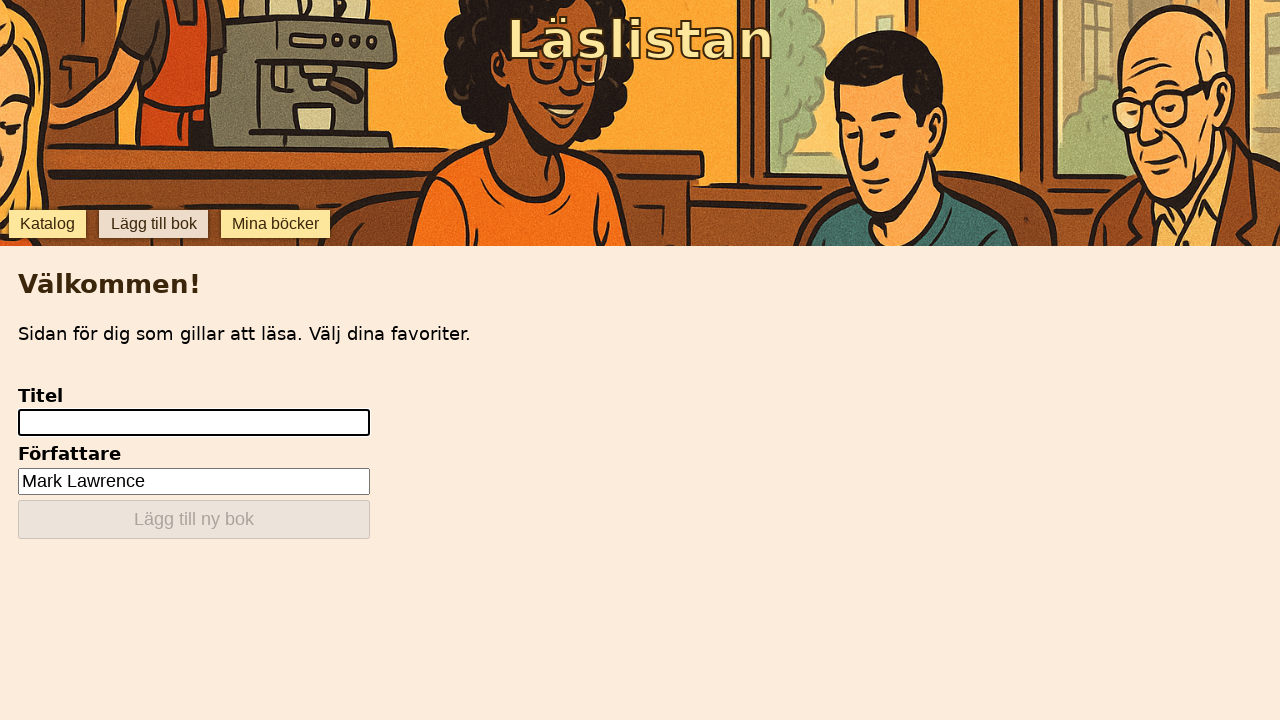

Filled title field with 'Red Sister' on internal:testid=[data-testid="add-input-title"s]
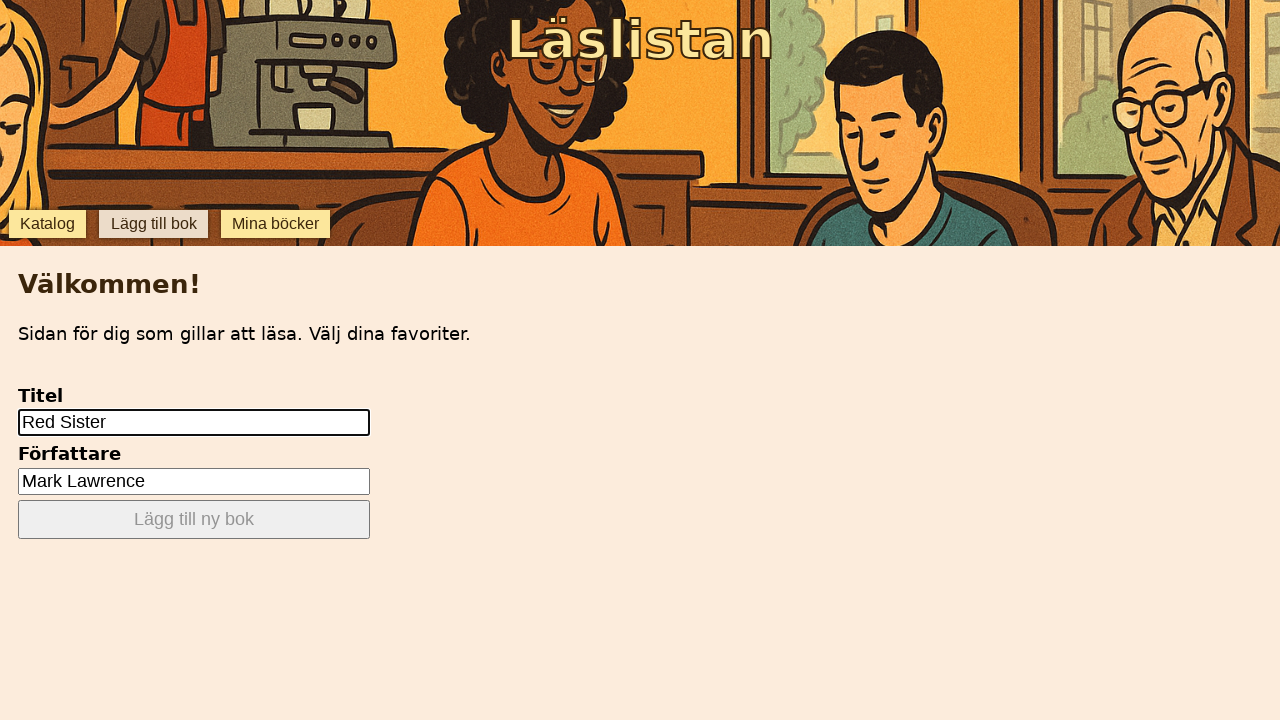

Clicked author input field to clear it at (194, 481) on internal:testid=[data-testid="add-input-author"s]
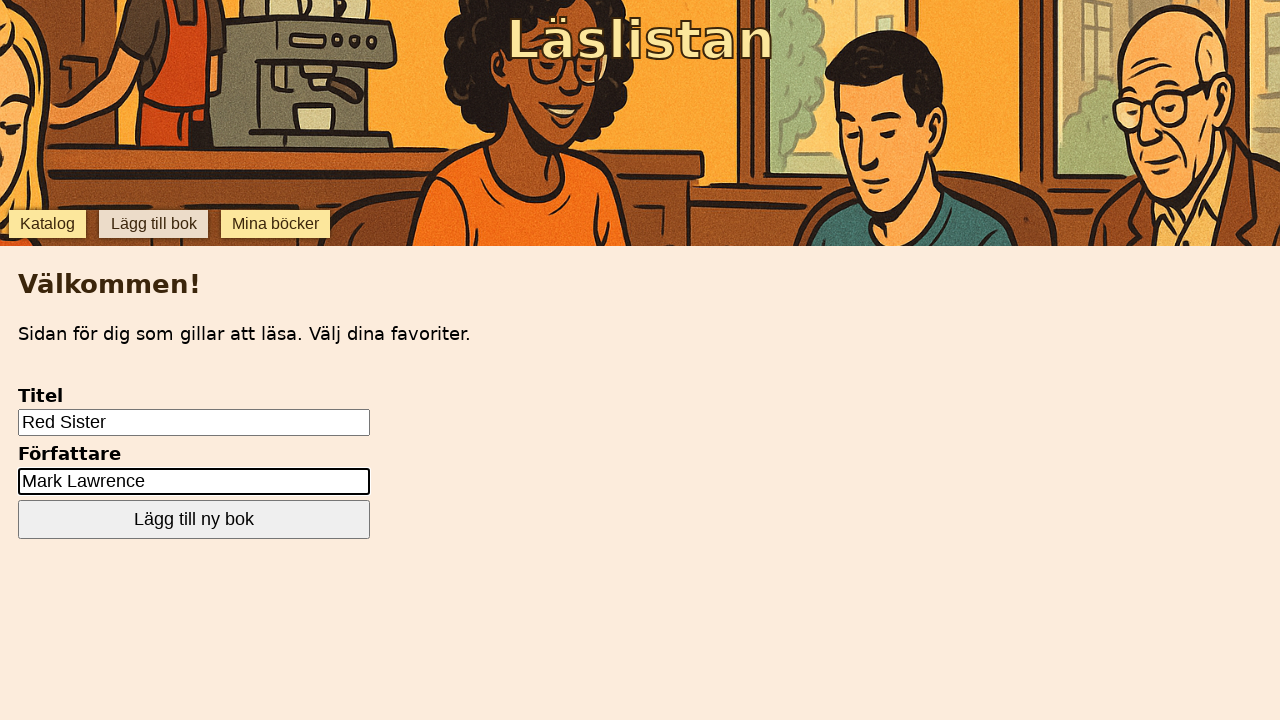

Cleared author field to test validation with empty author on internal:testid=[data-testid="add-input-author"s]
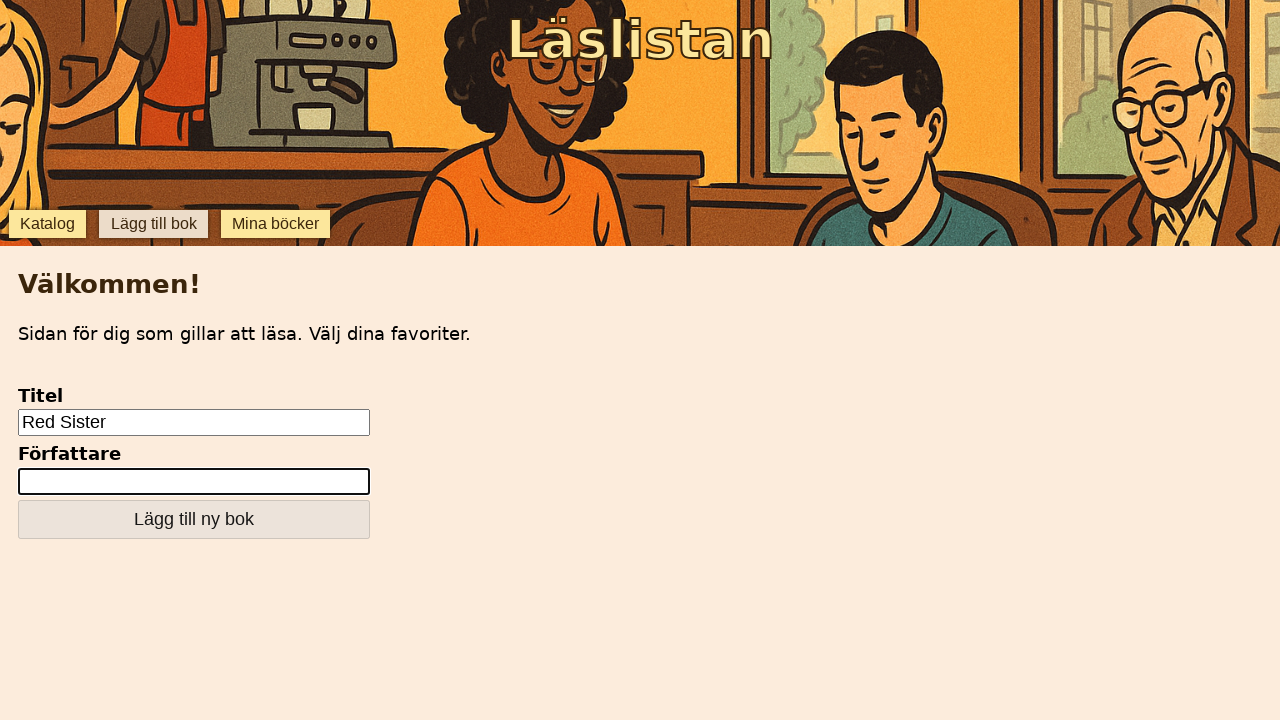

Submit button is present and should be disabled with empty author field
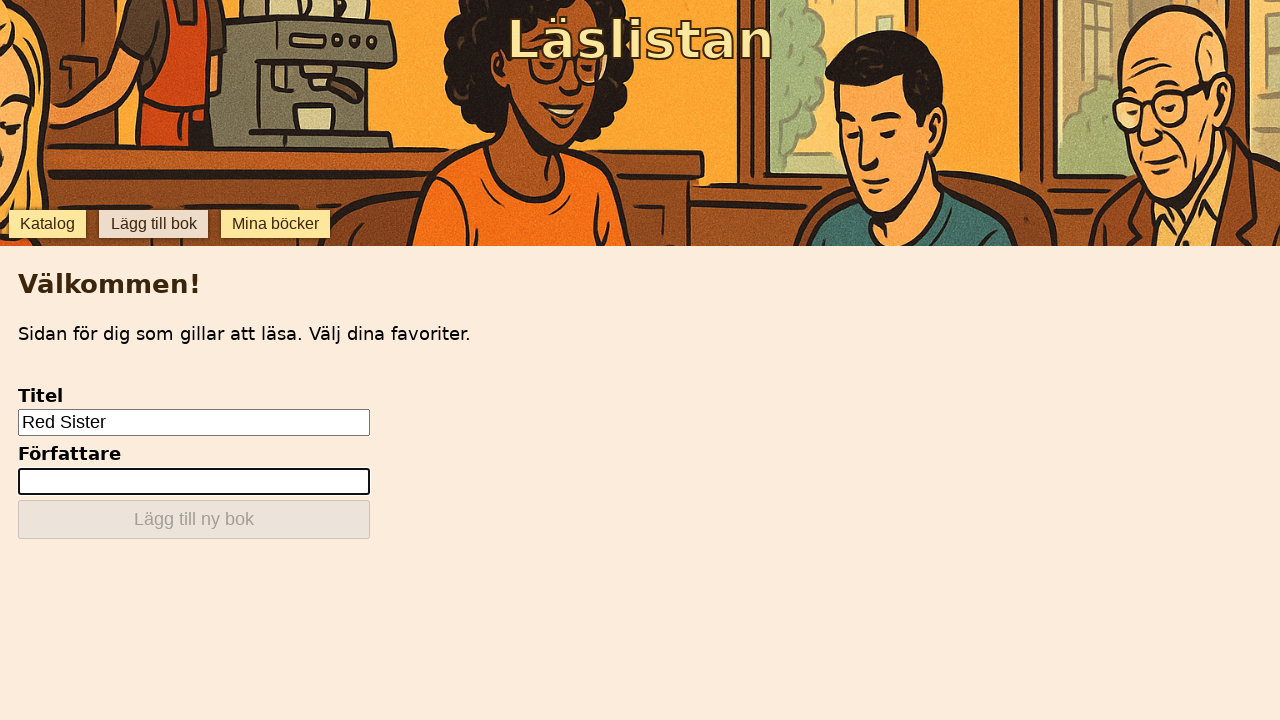

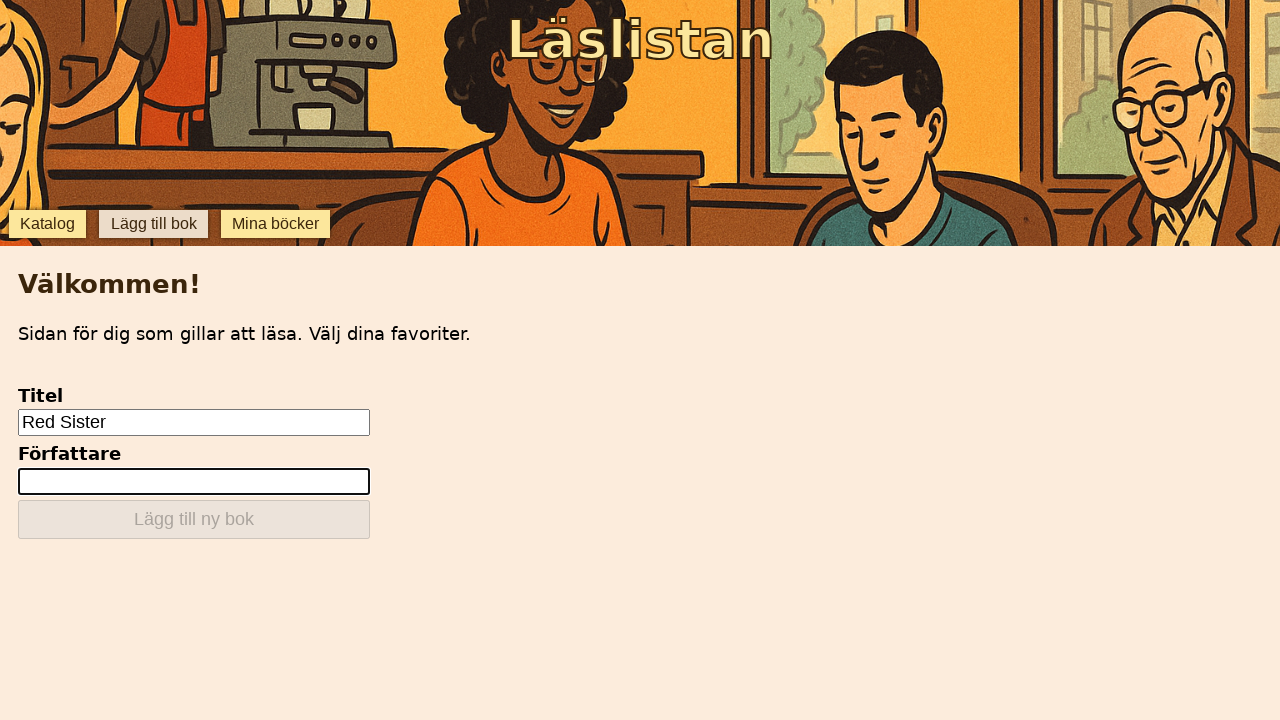